Tests popup window handling by clicking a link that opens a new window, then switching to it and maximizing the popup window

Starting URL: http://omayo.blogspot.com/

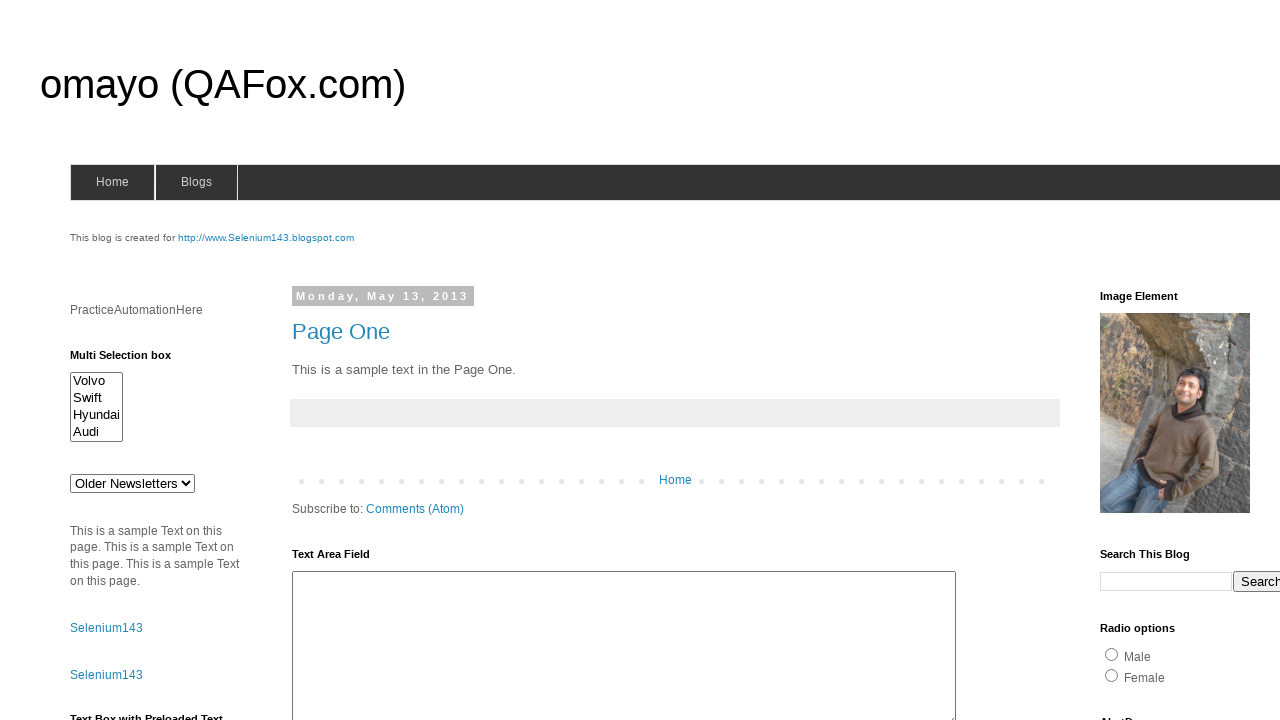

Scrolled to 'Open a popup window' link
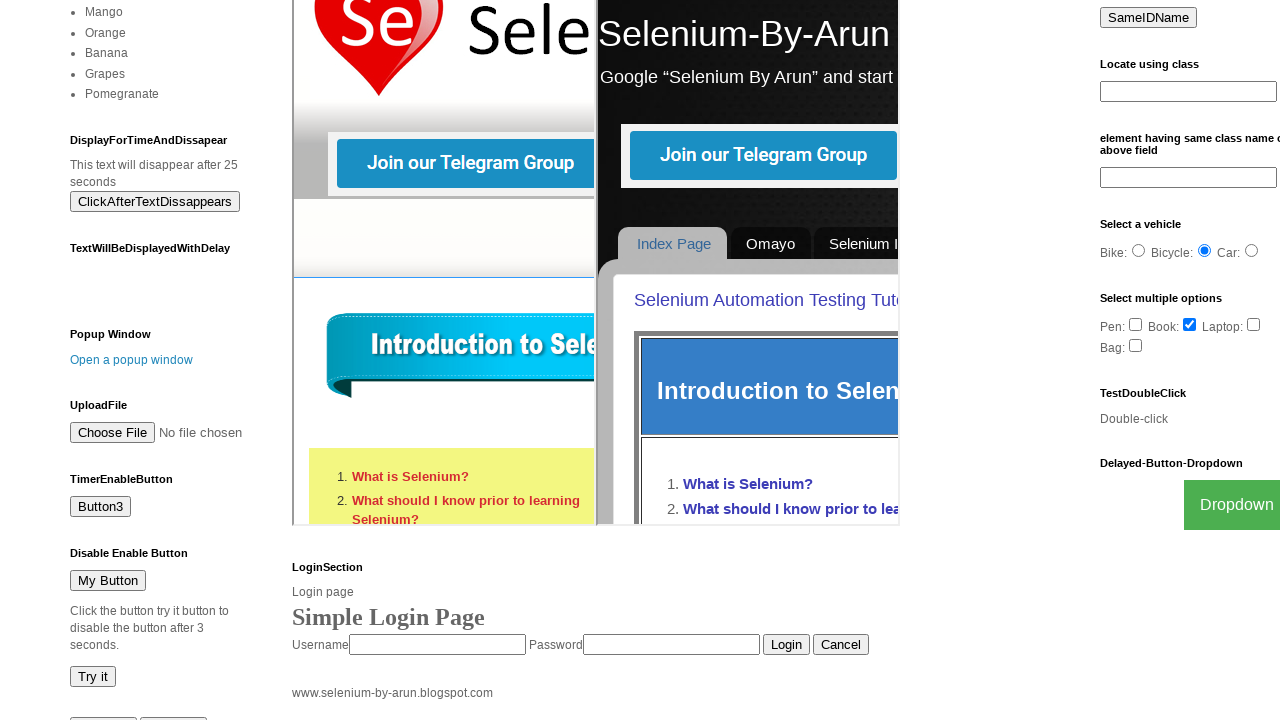

Clicked link to open popup window at (132, 360) on text=Open a popup window
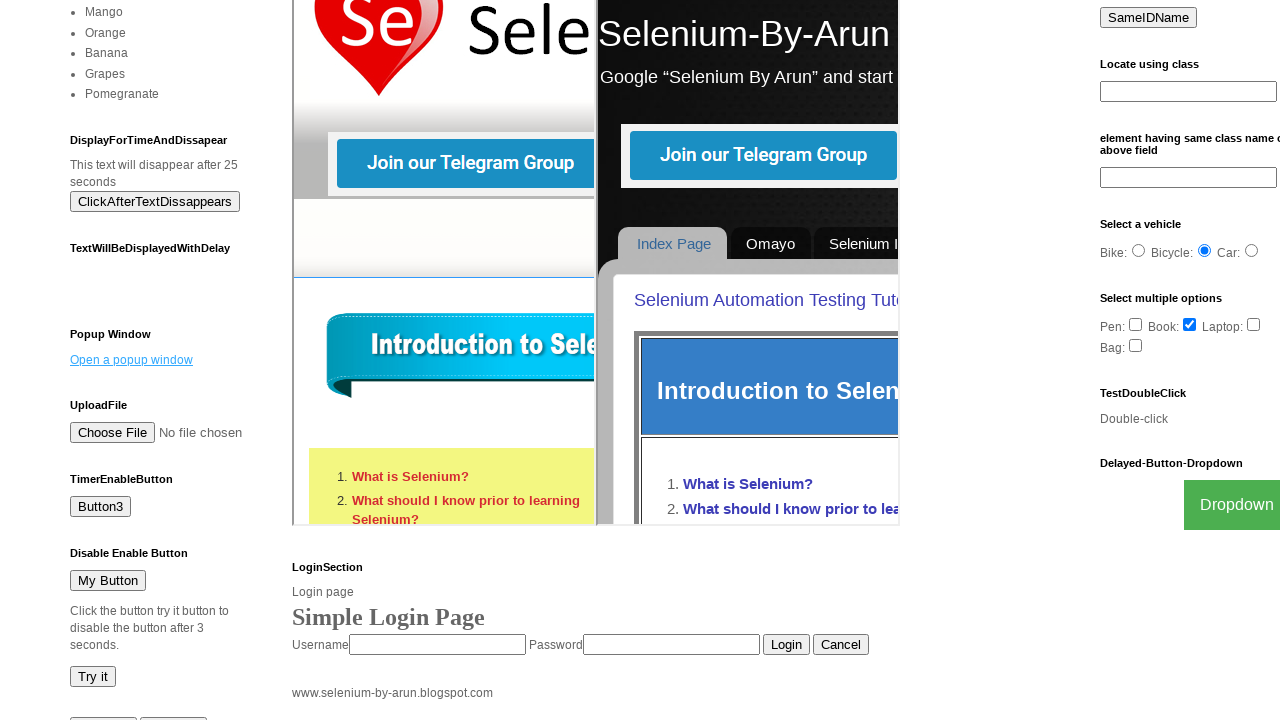

Switched to new popup window
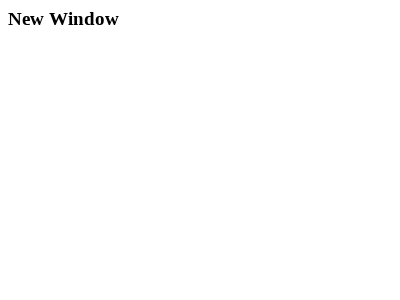

Popup window loaded
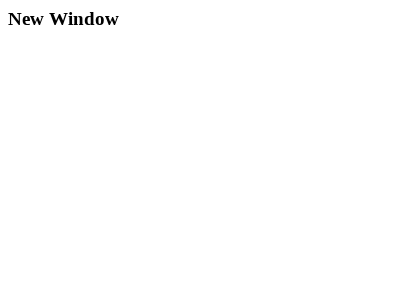

Maximized popup window to 1920x1080 viewport
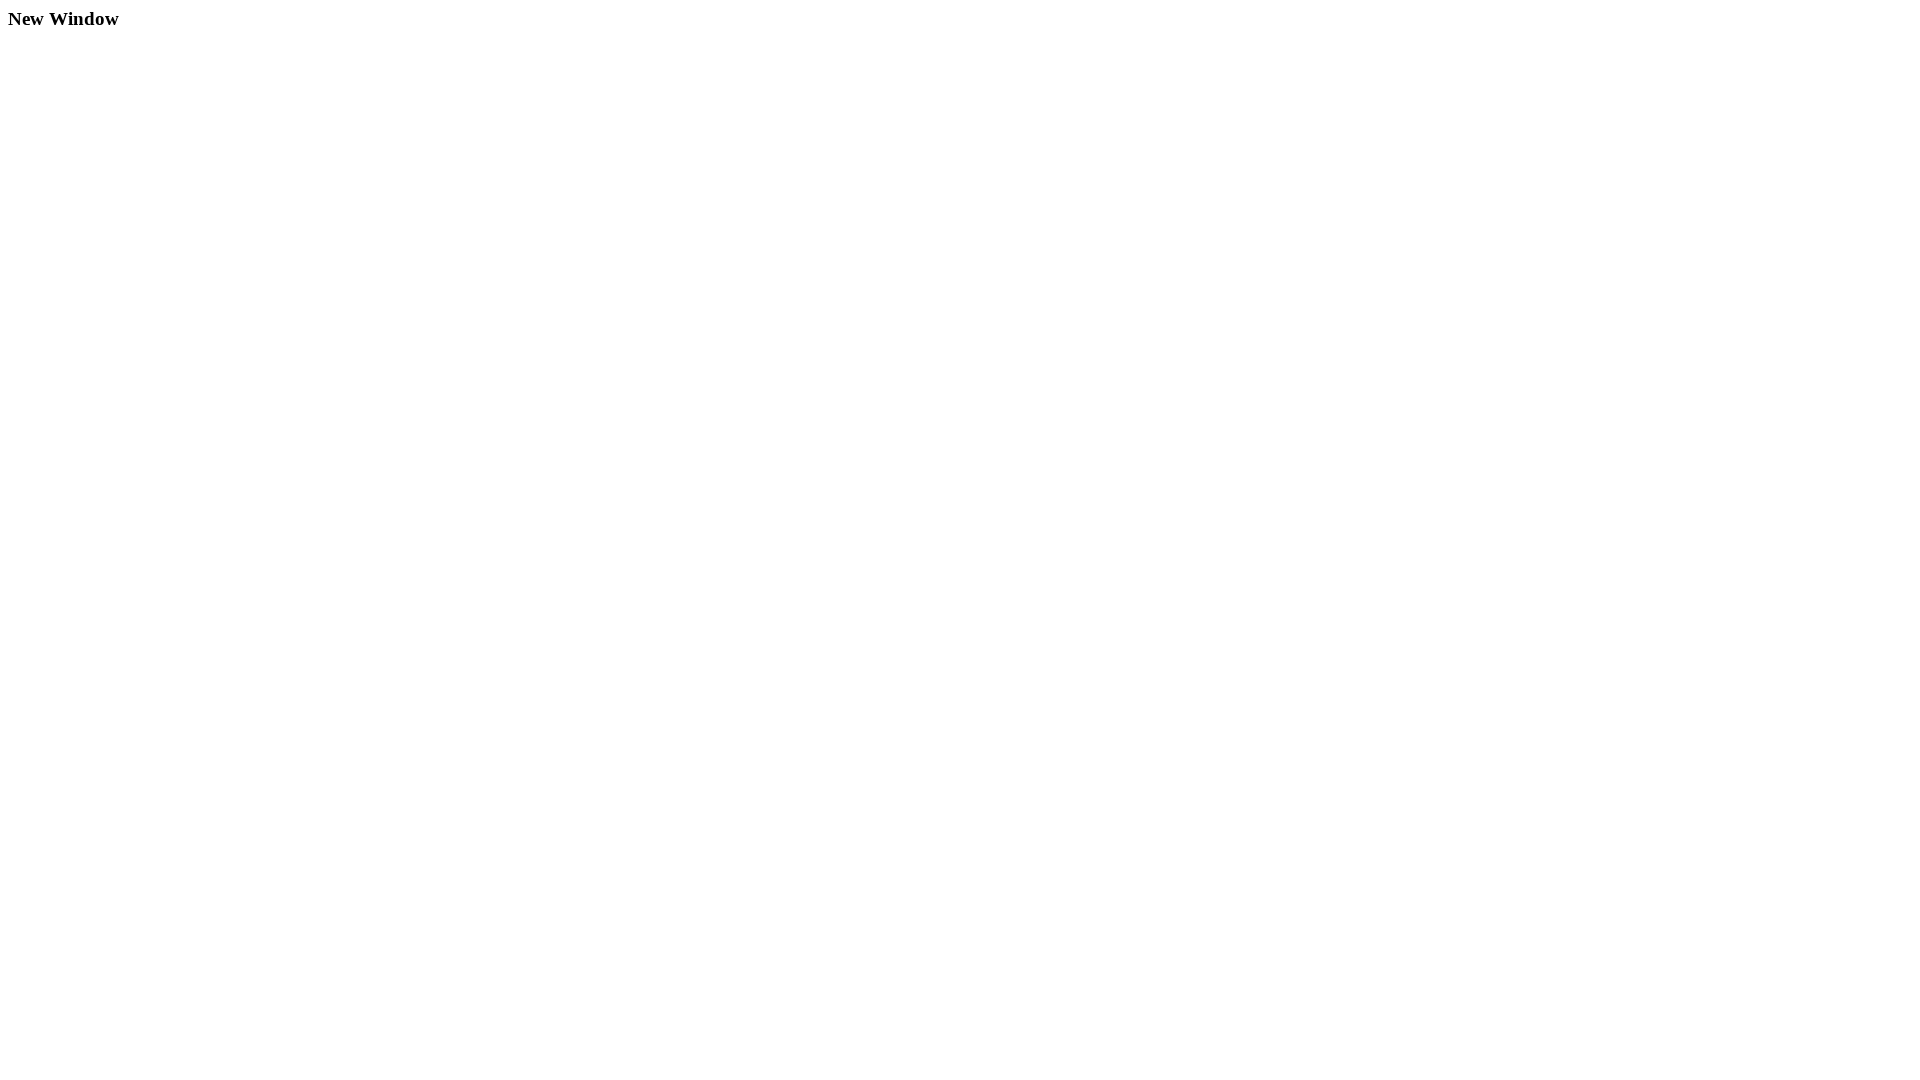

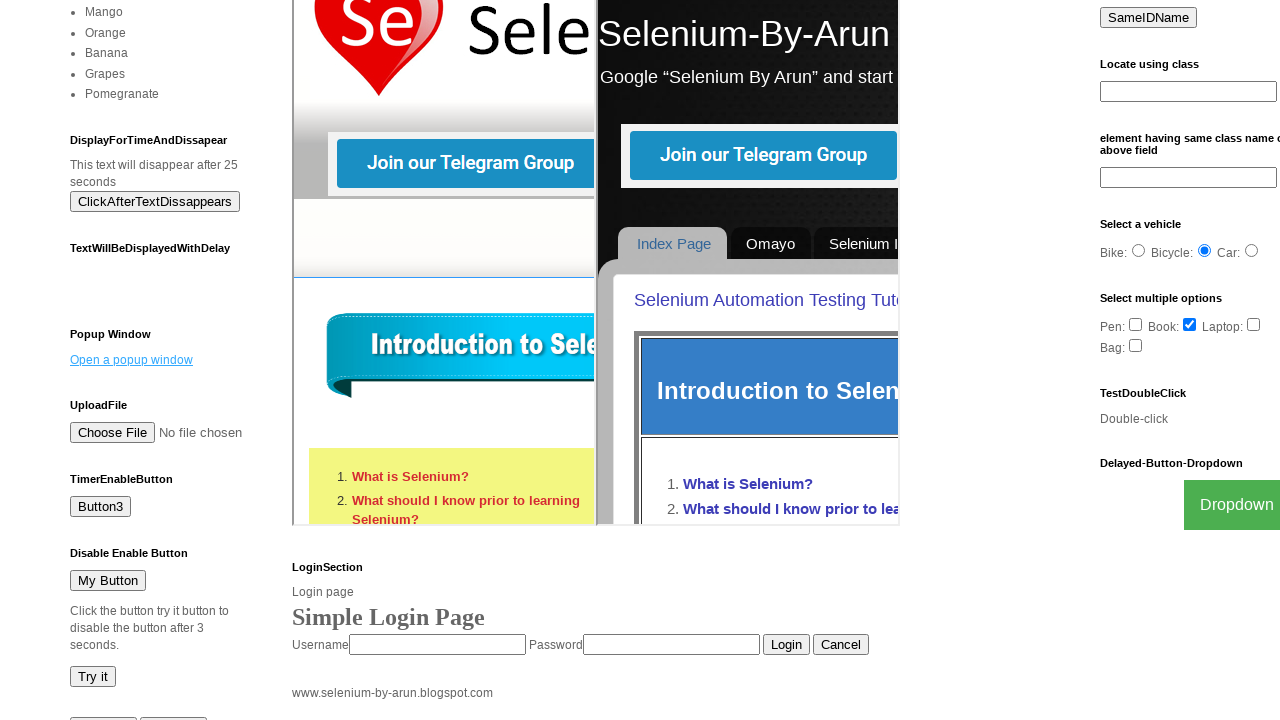